Navigates to a practice page and verifies the page title is "Practice Page"

Starting URL: https://rahulshettyacademy.com/AutomationPractice/

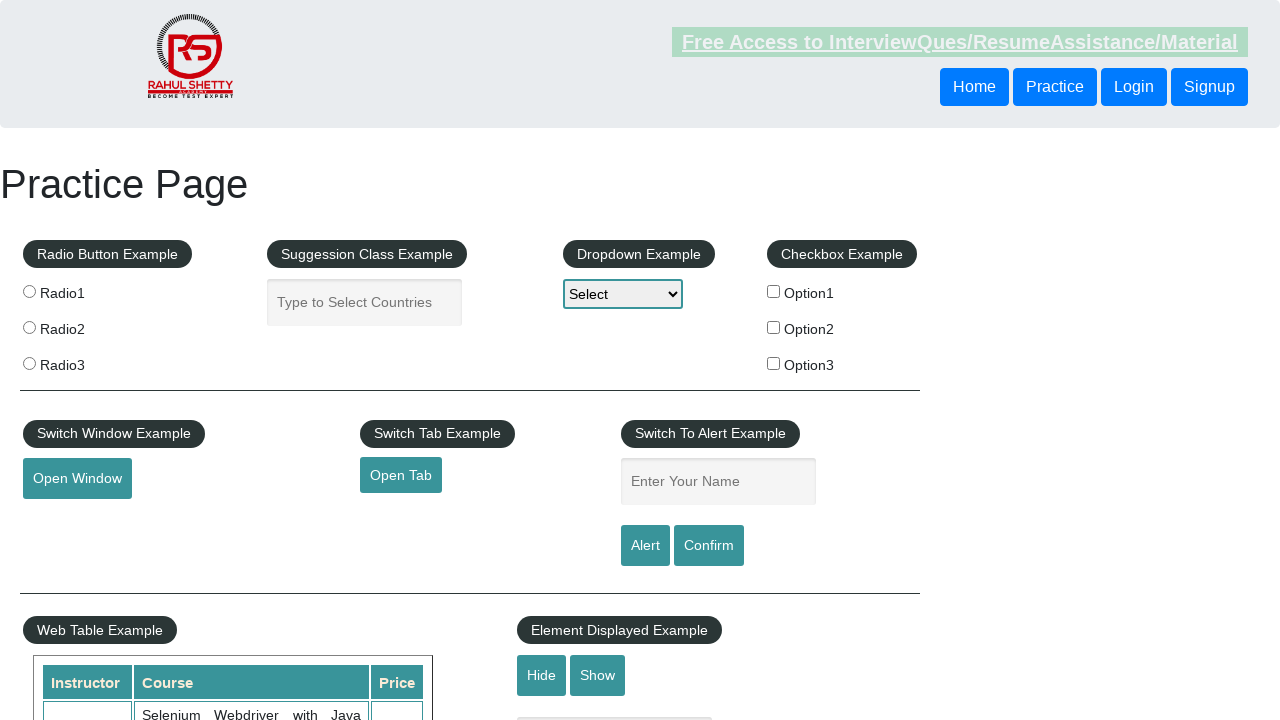

Verified page title is 'Practice Page'
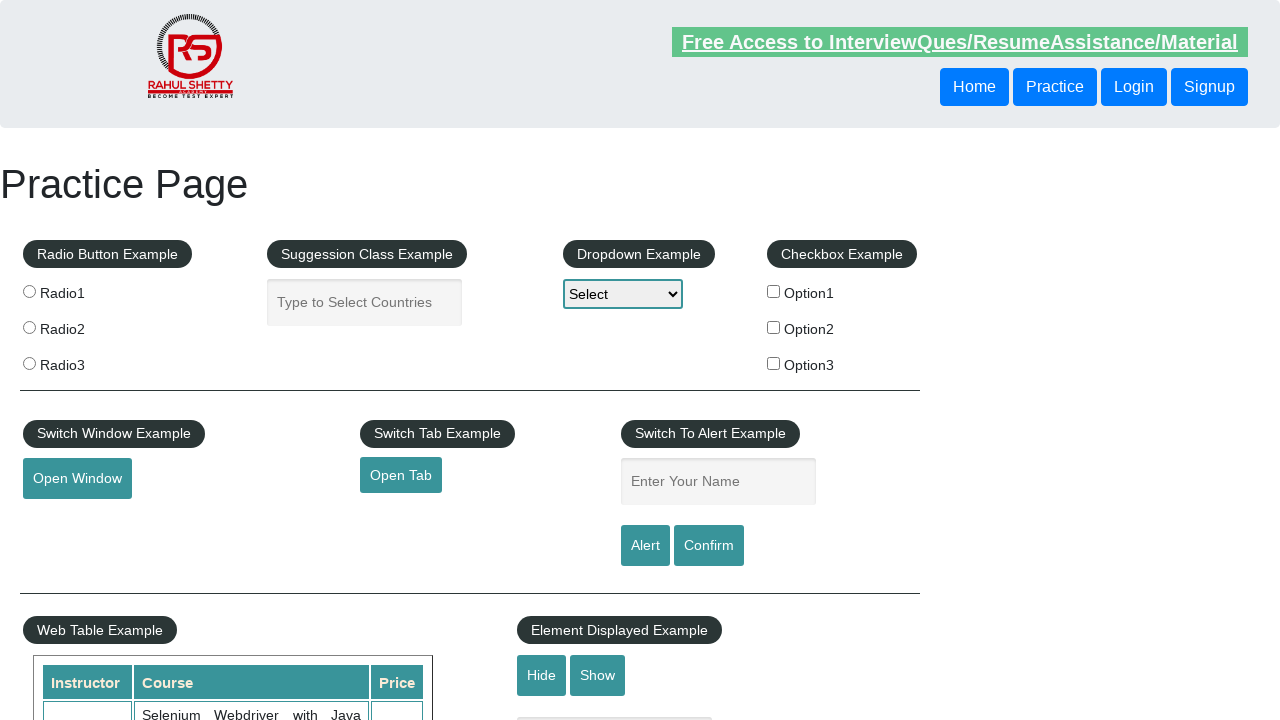

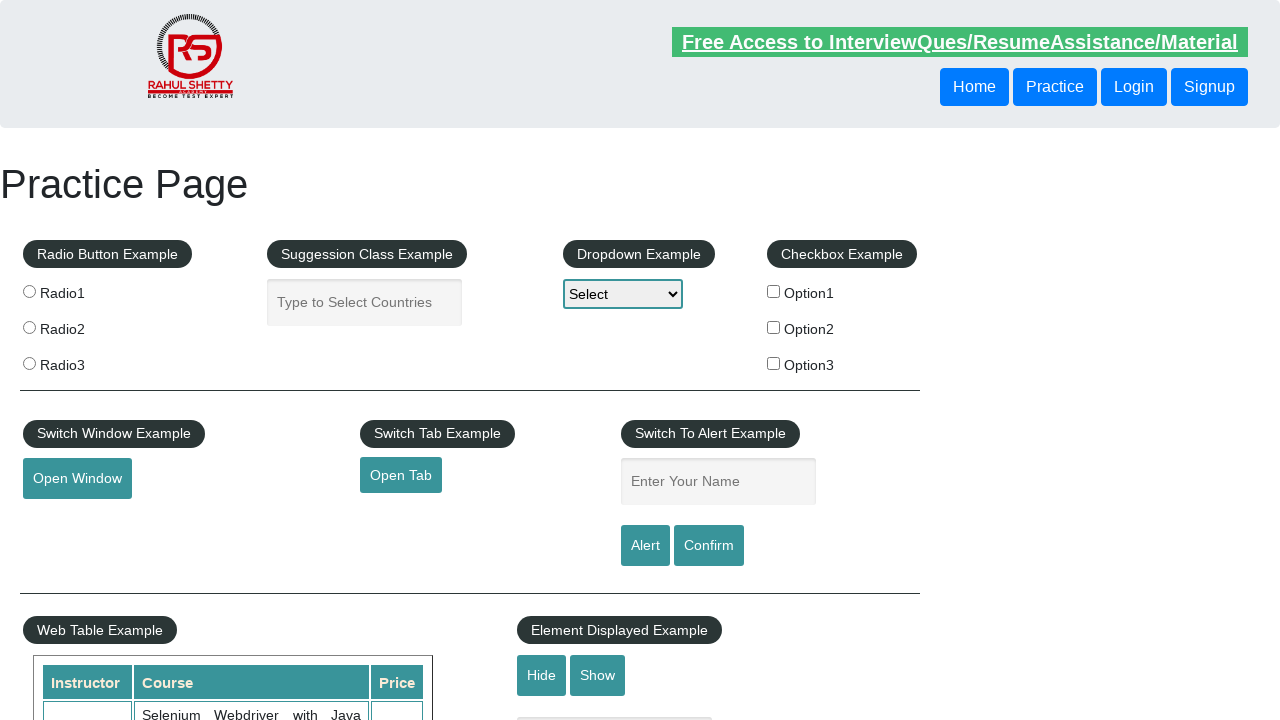